Verifies that the login button on the NextBase CRM login page displays the correct text "Log In"

Starting URL: https://login1.nextbasecrm.com/

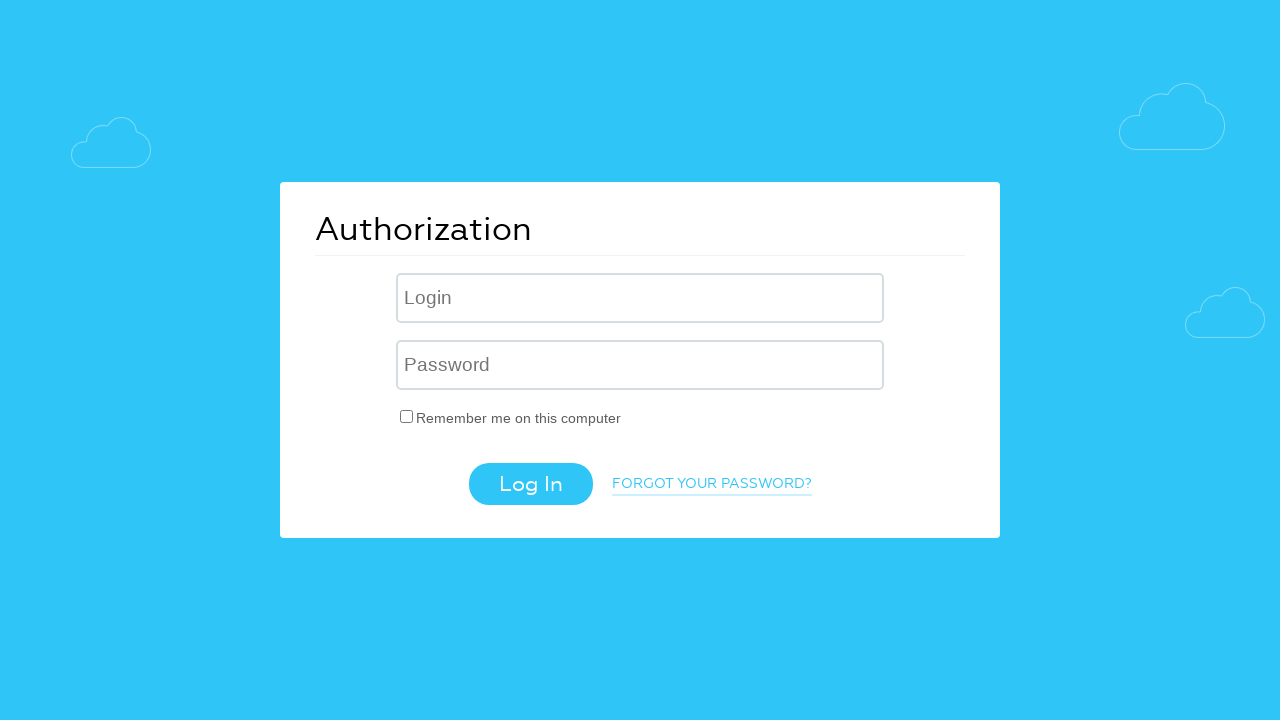

Navigated to NextBase CRM login page
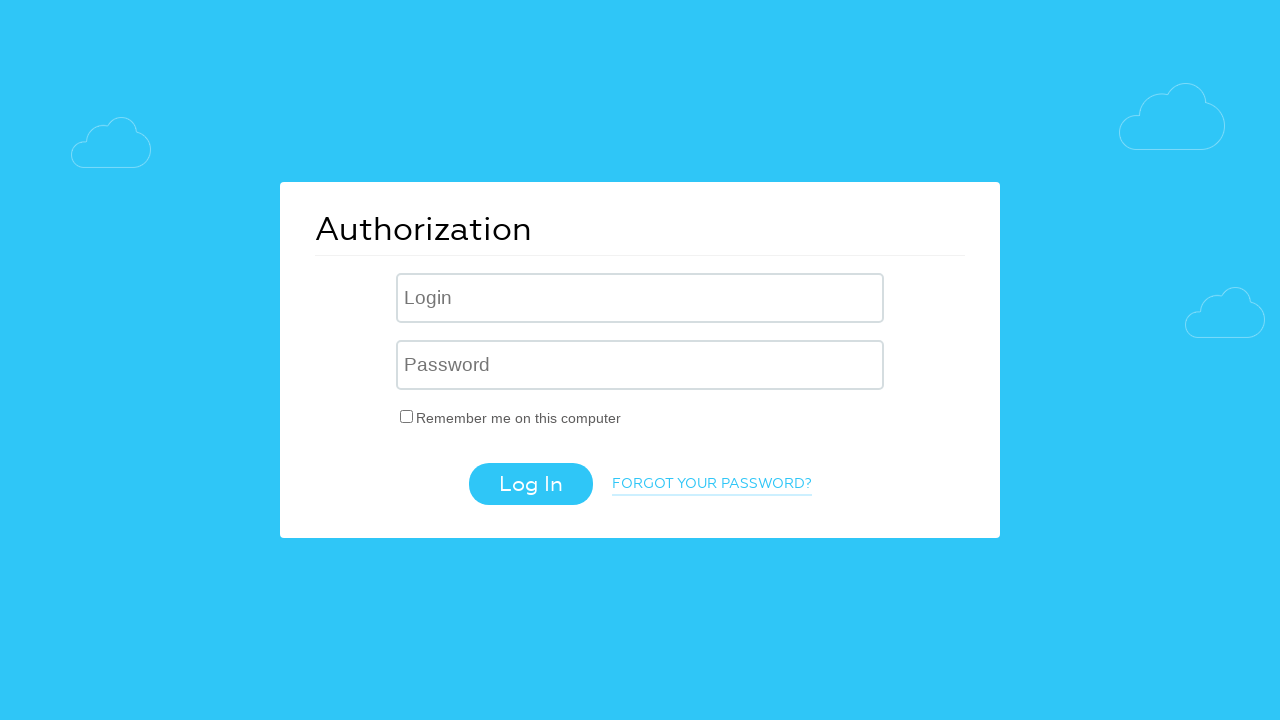

Located login button element
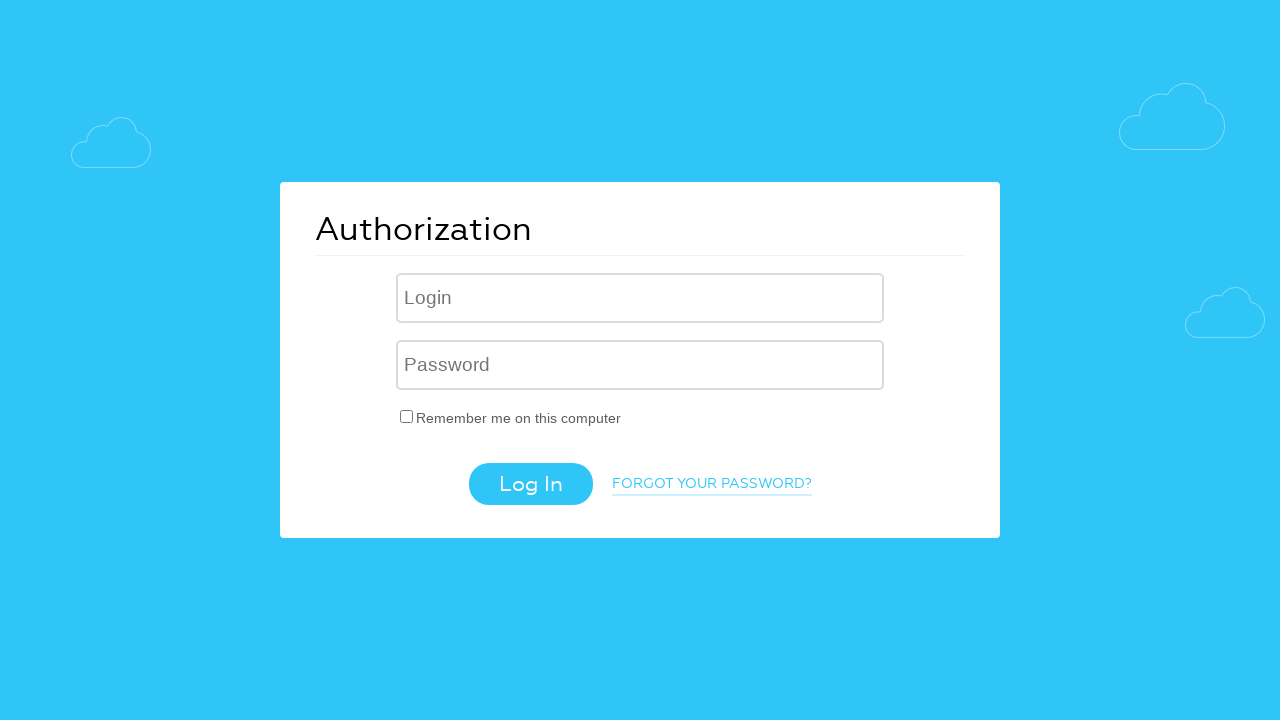

Retrieved login button text attribute
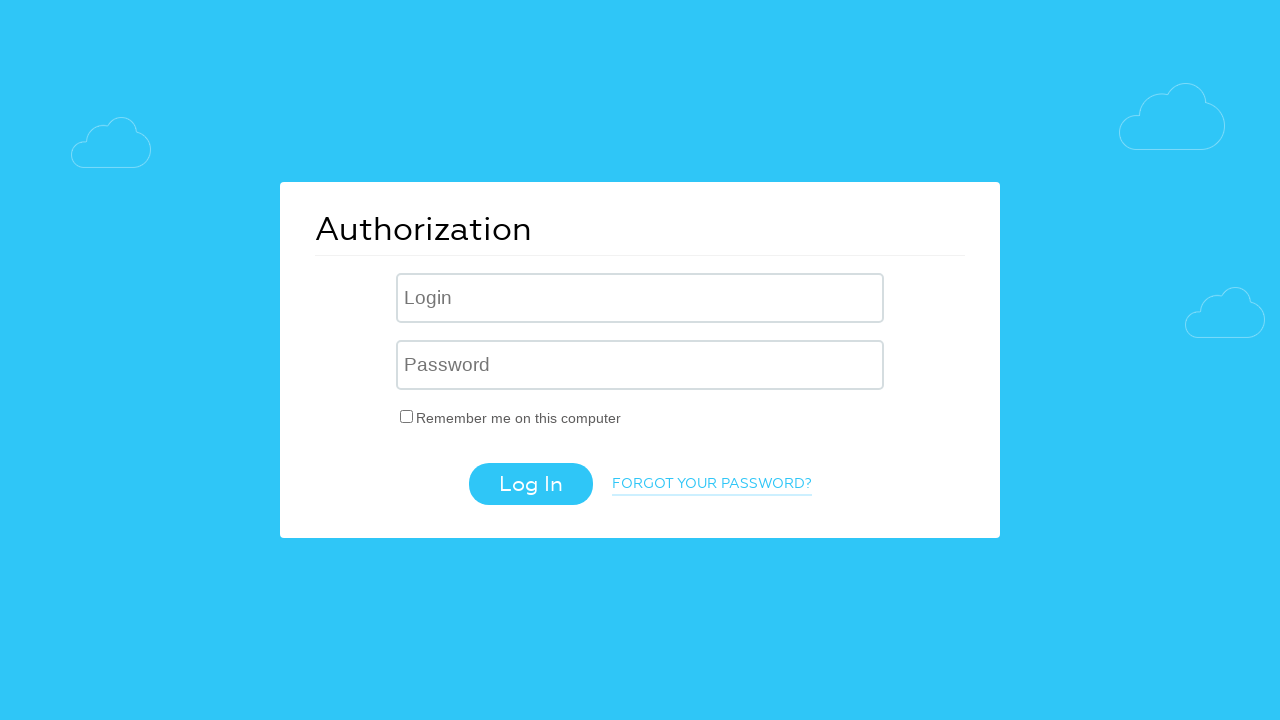

Verified login button displays correct text 'Log In'
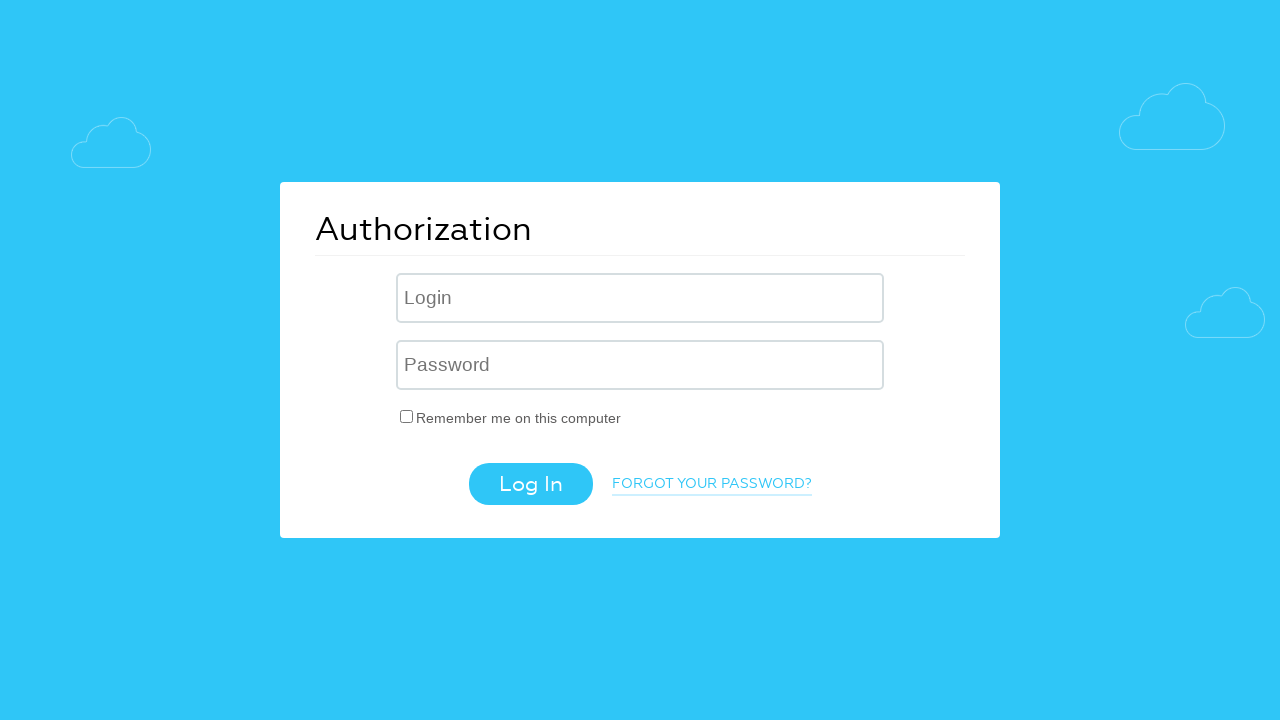

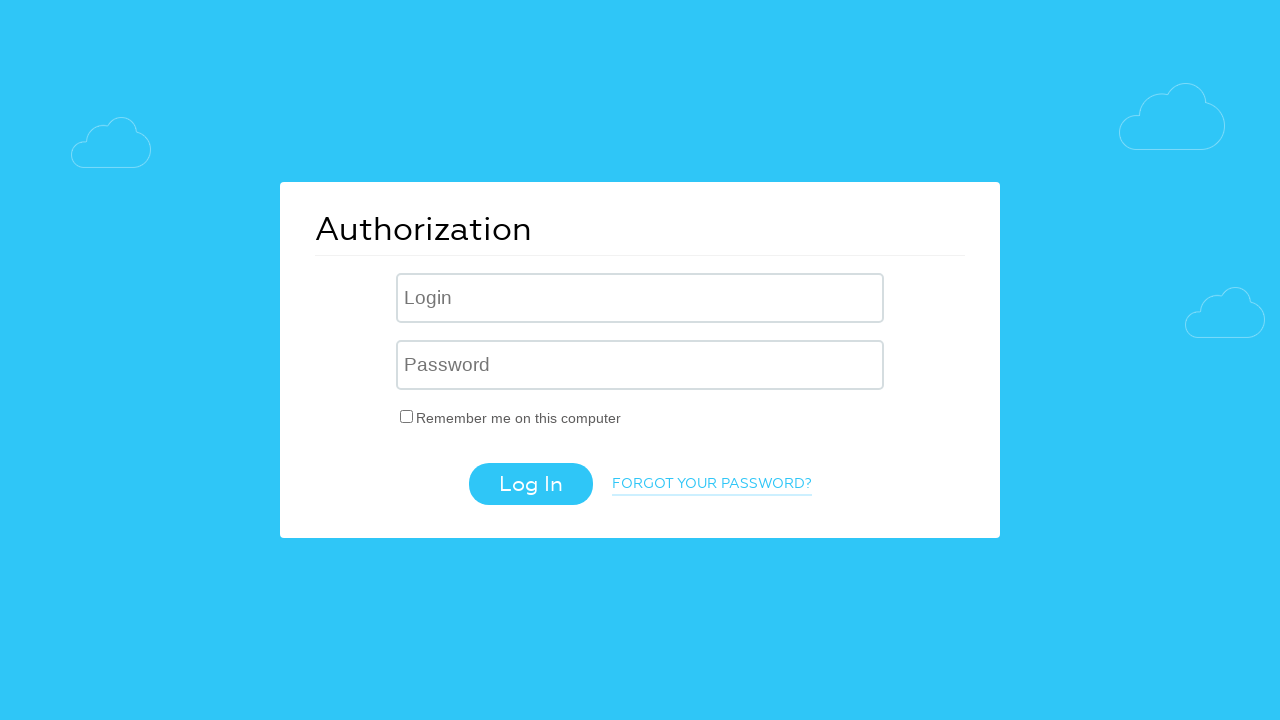